Automates a typing speed test by reading the displayed words and typing them into the input field

Starting URL: https://typing-speed-test.aoeu.eu/

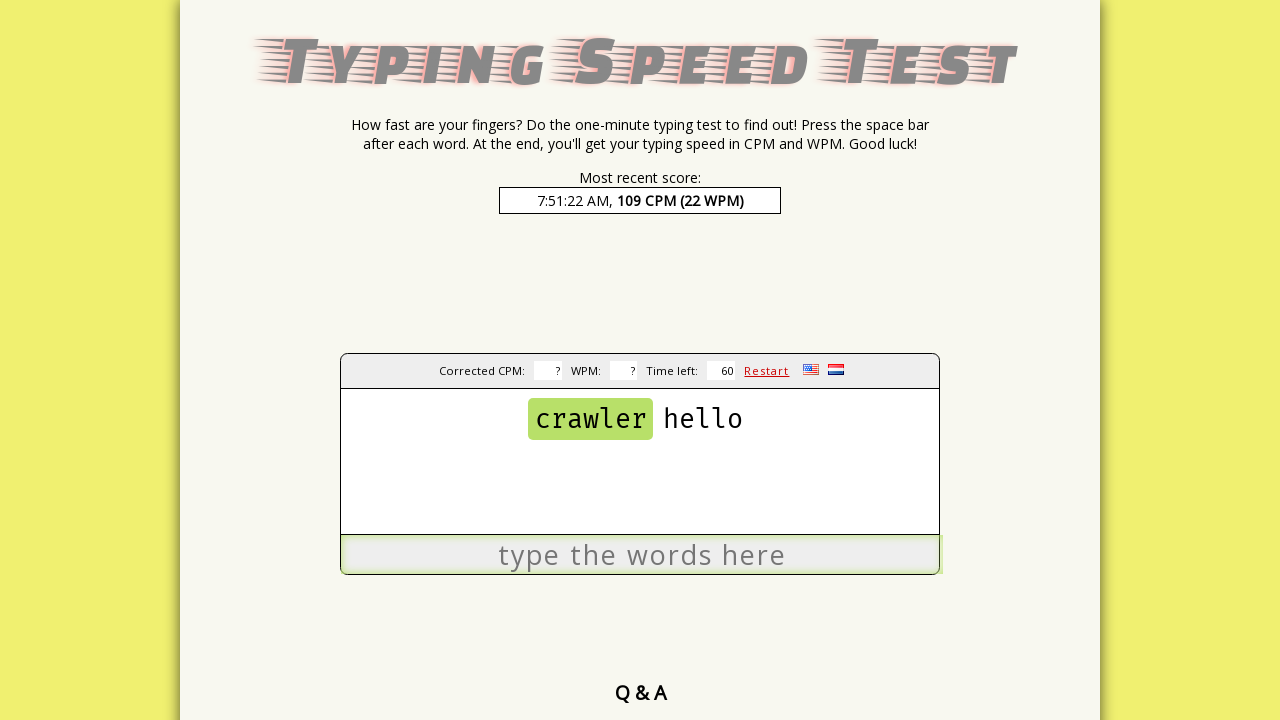

Waited for words container to load
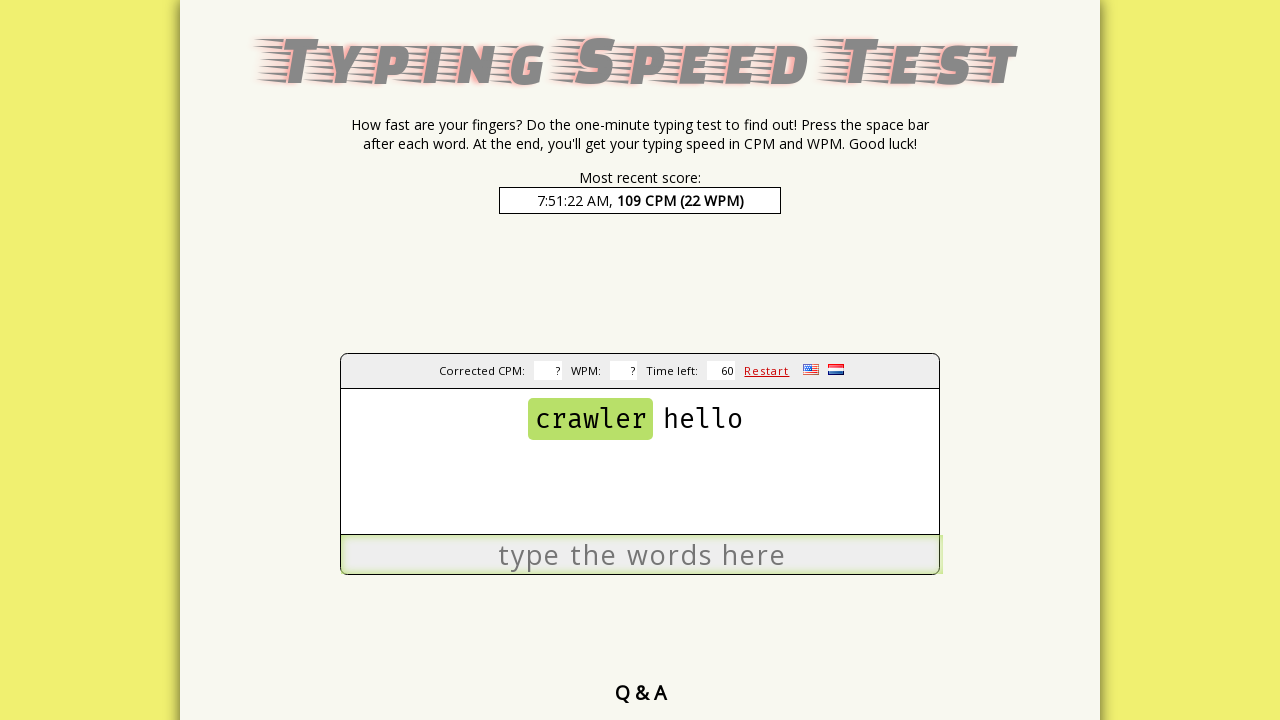

Located words container element
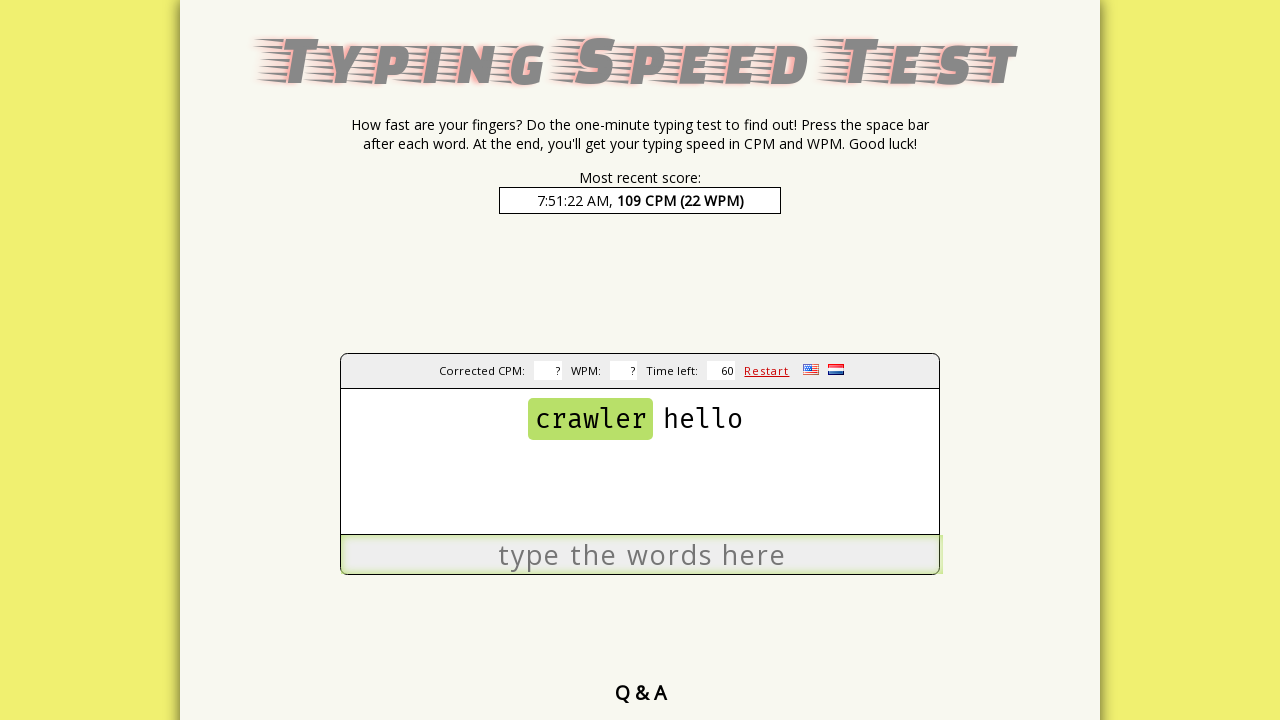

Retrieved all word spans (2 words found)
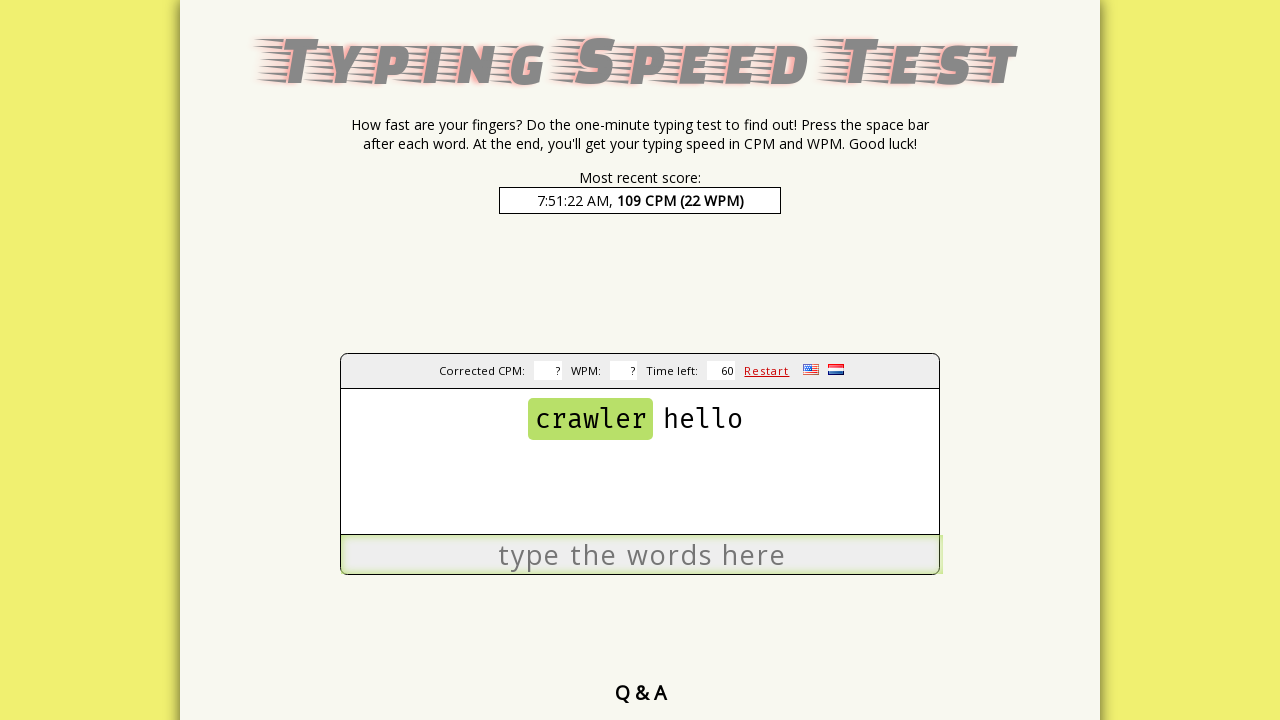

Located input field for typing
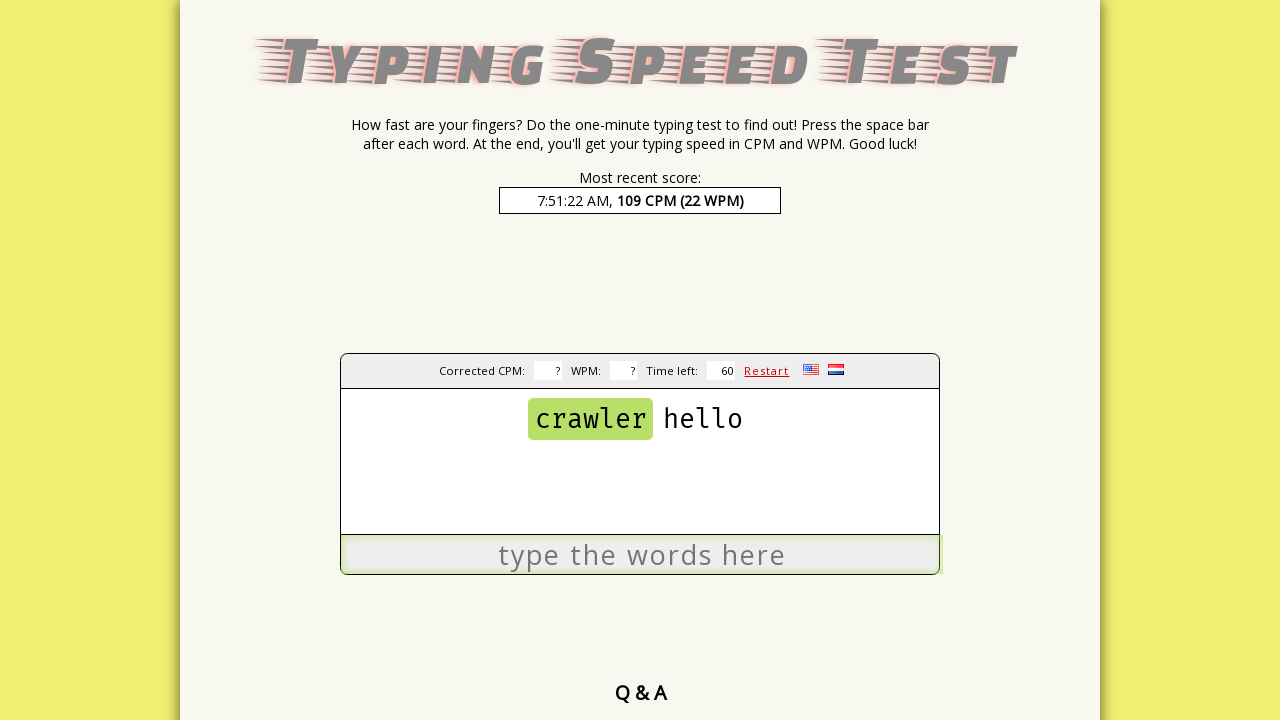

Retrieved word text: 'crawler'
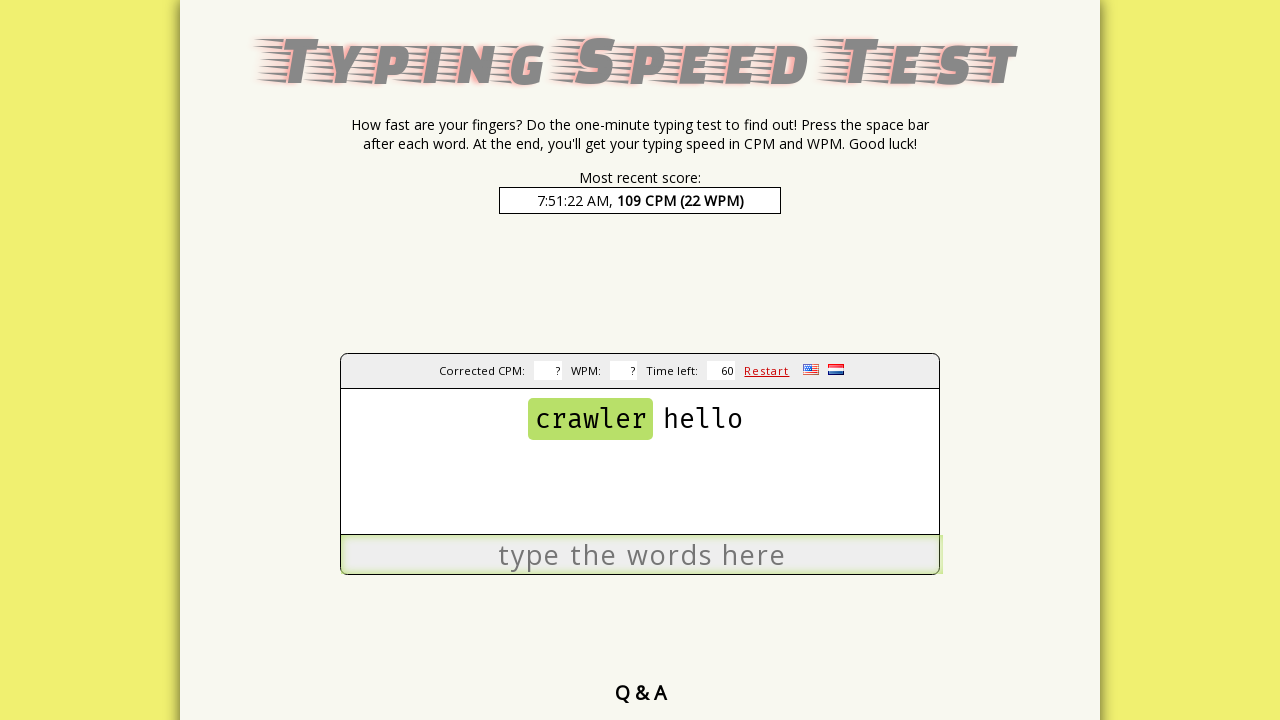

Typed 'crawler ' into input field on #input
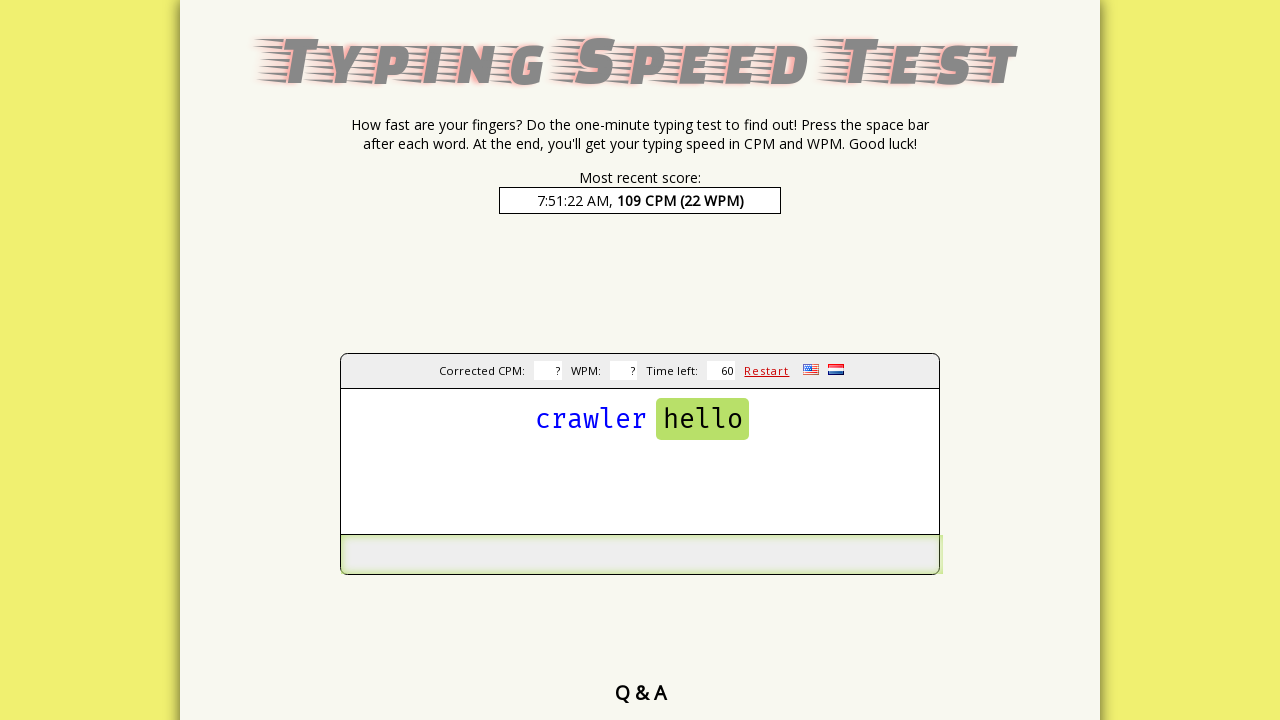

Retrieved word text: 'hello'
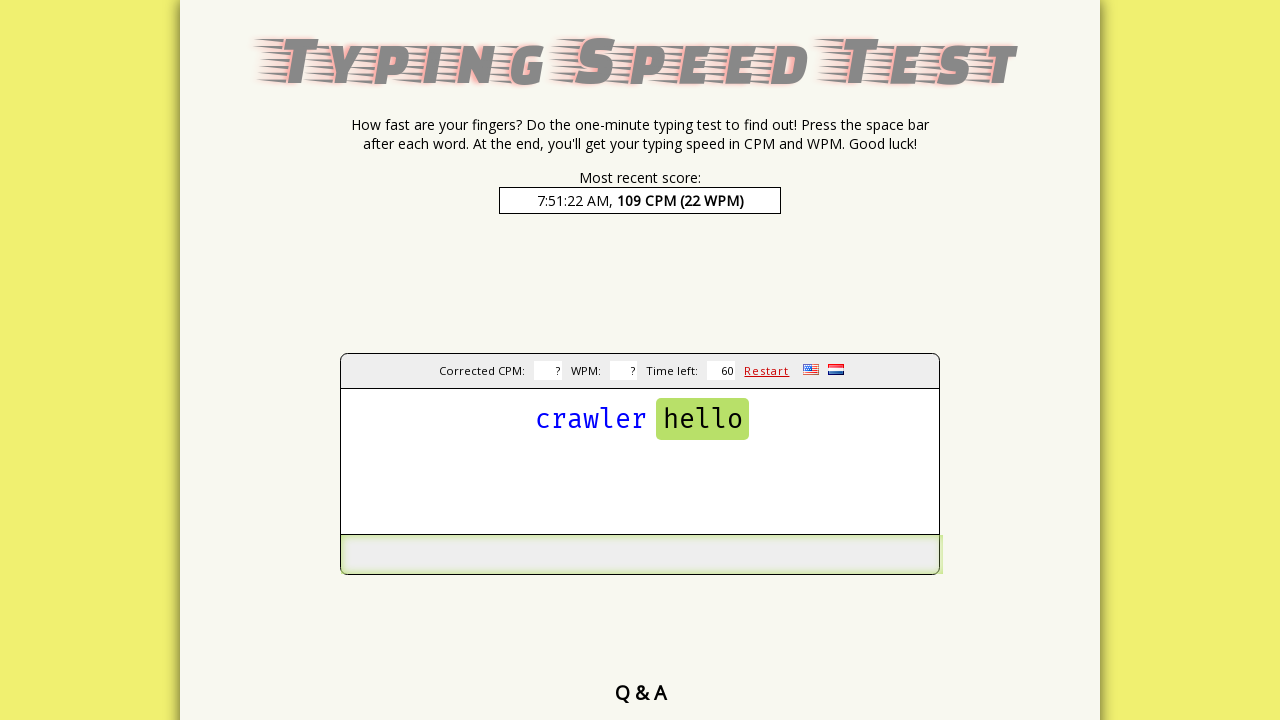

Typed 'hello ' into input field on #input
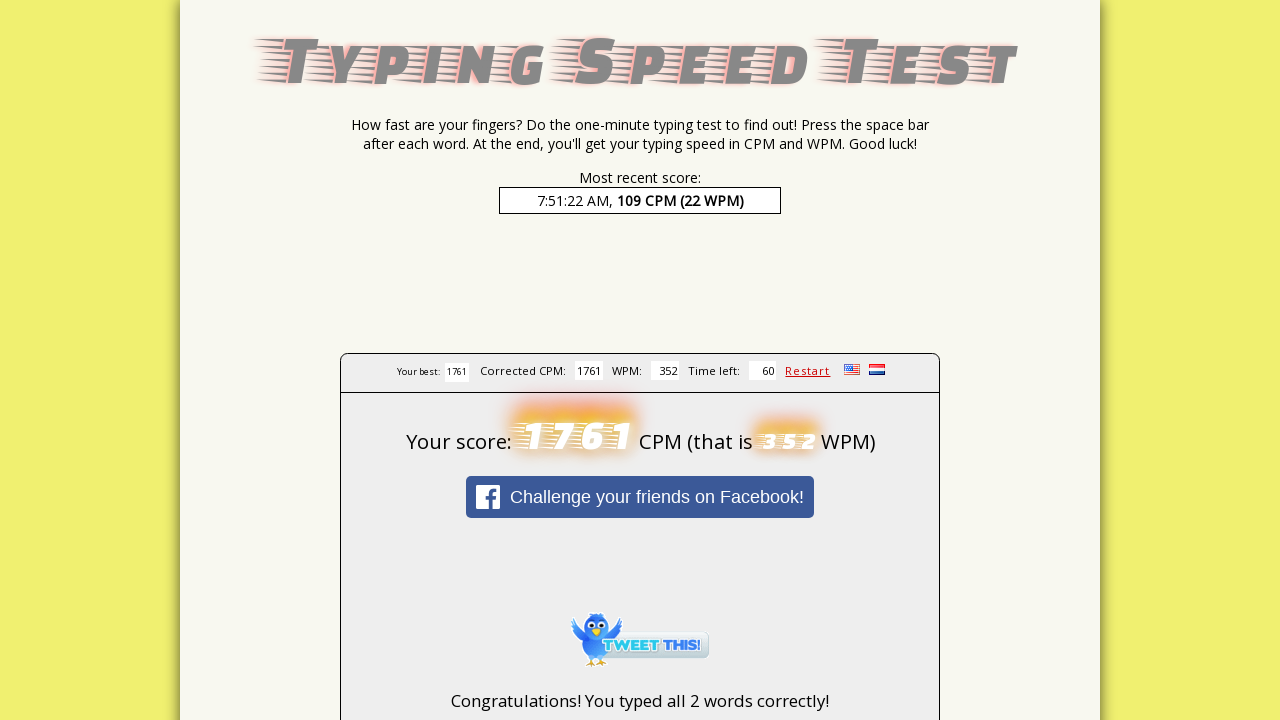

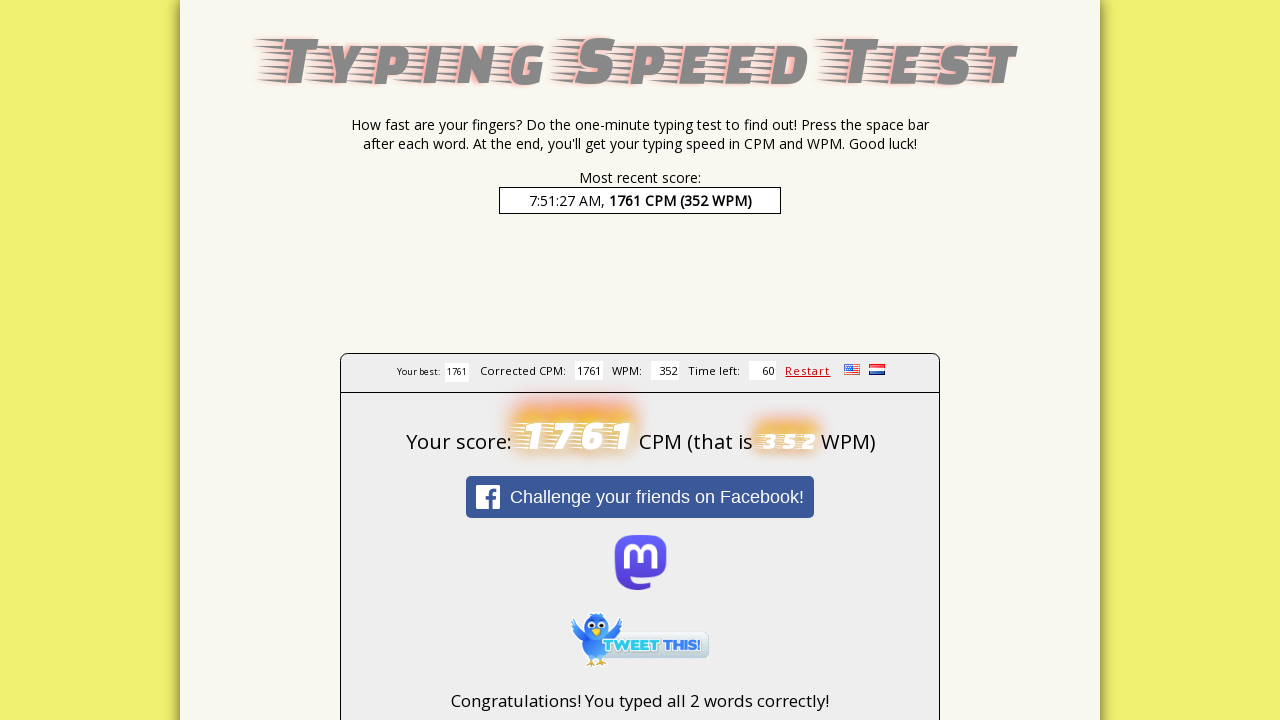